Tests calendar date picker functionality by navigating through year and month views to select a specific date (June 15, 2027) and verifies the selected date values are correctly displayed in the input fields.

Starting URL: https://rahulshettyacademy.com/seleniumPractise/#/offers

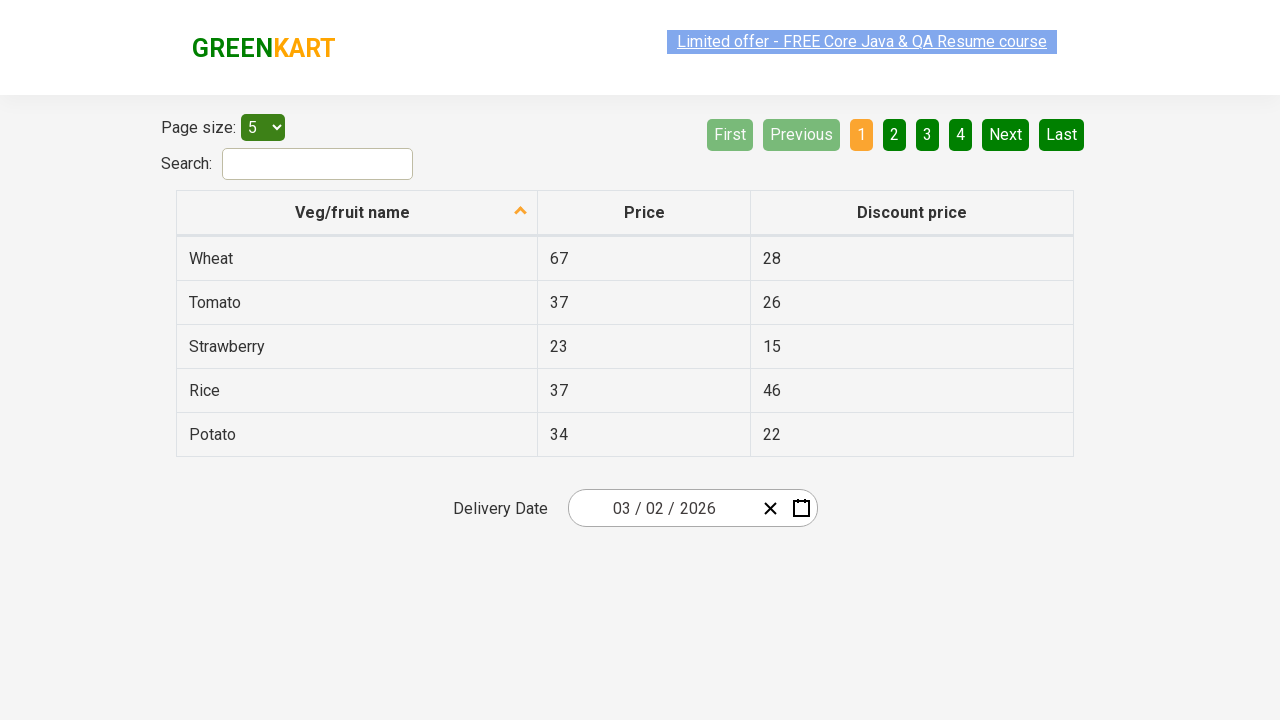

Clicked on date picker input group to open calendar at (662, 508) on .react-date-picker__inputGroup
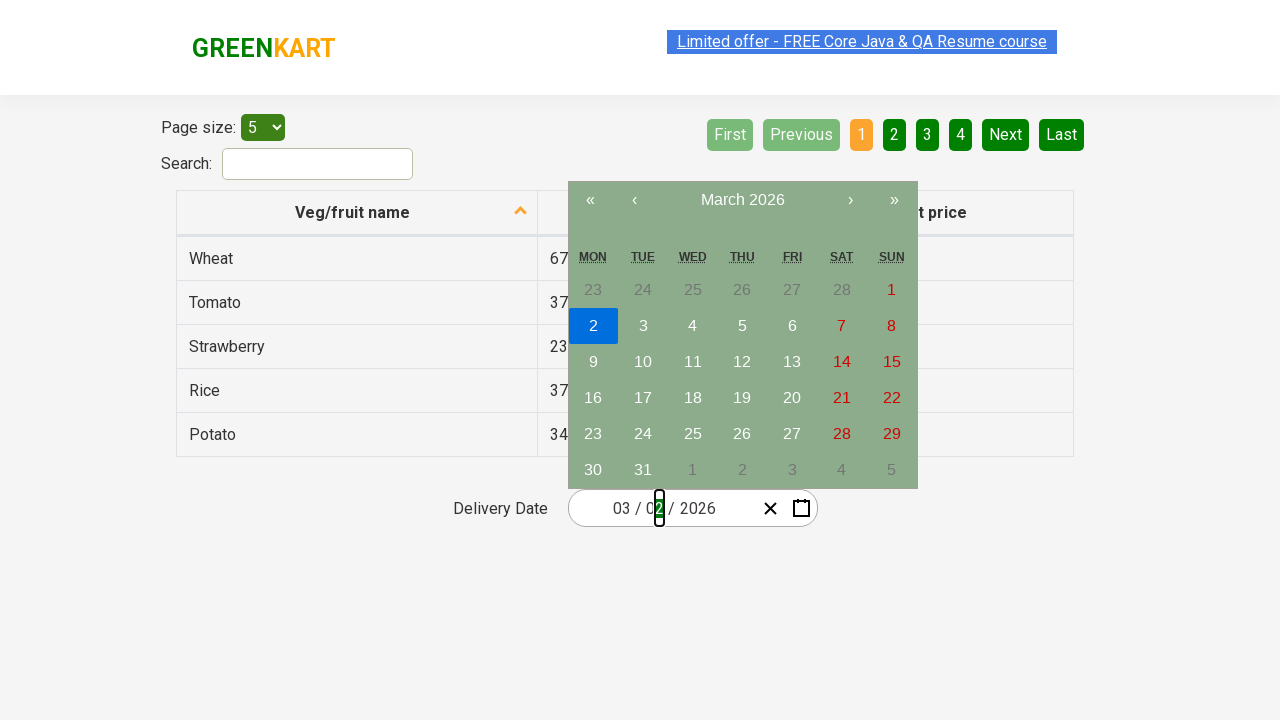

Clicked navigation label to navigate to month view at (742, 200) on .react-calendar__navigation__label
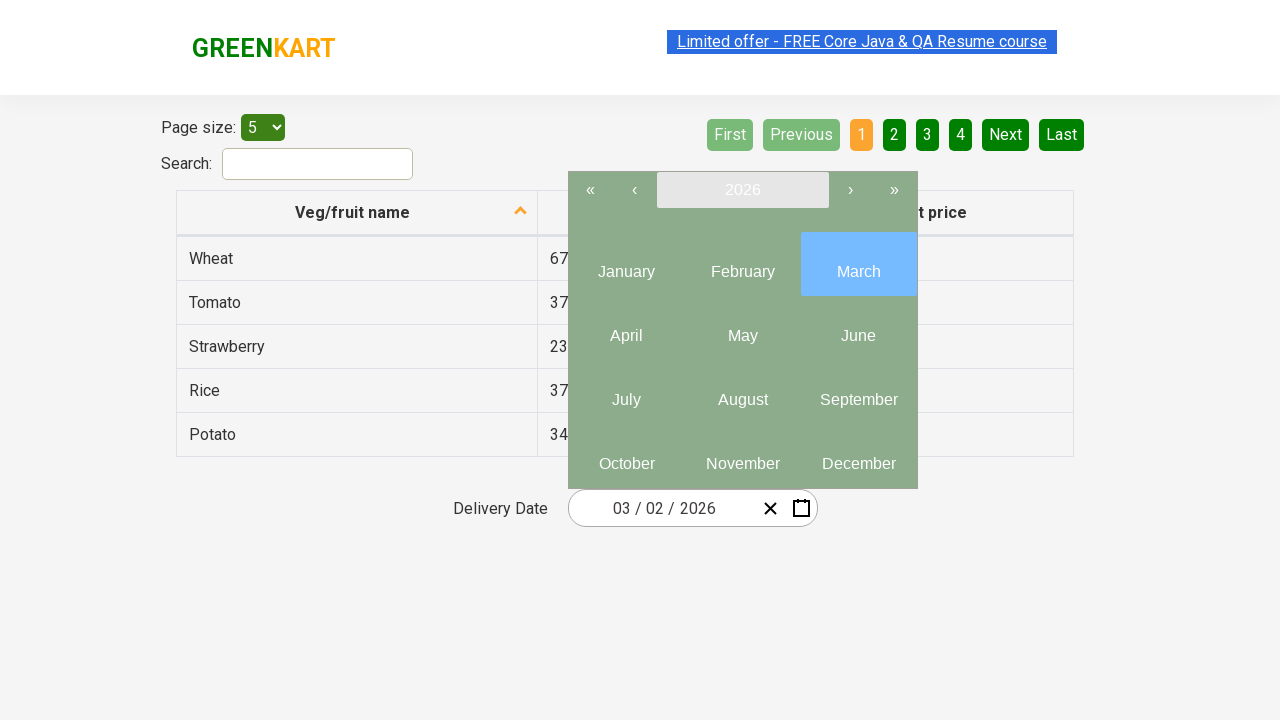

Clicked navigation label again to navigate to year view at (742, 190) on .react-calendar__navigation__label
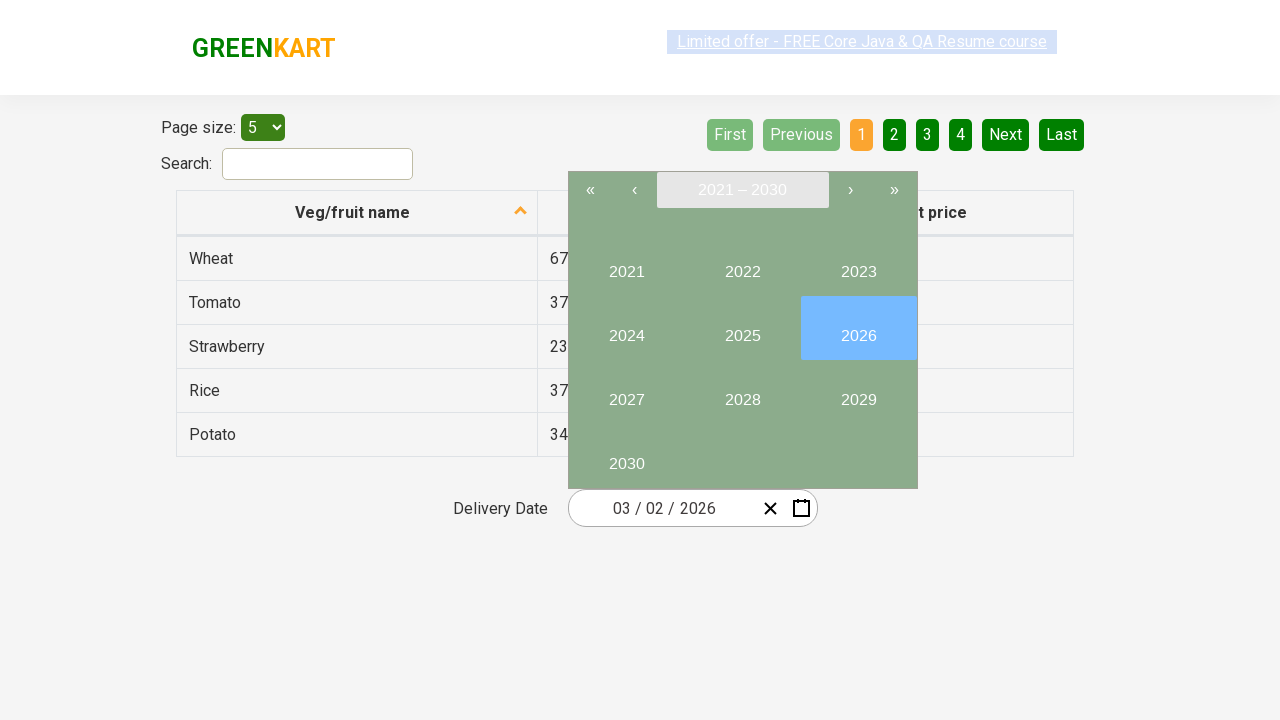

Selected year 2027 at (626, 392) on internal:text="2027"i
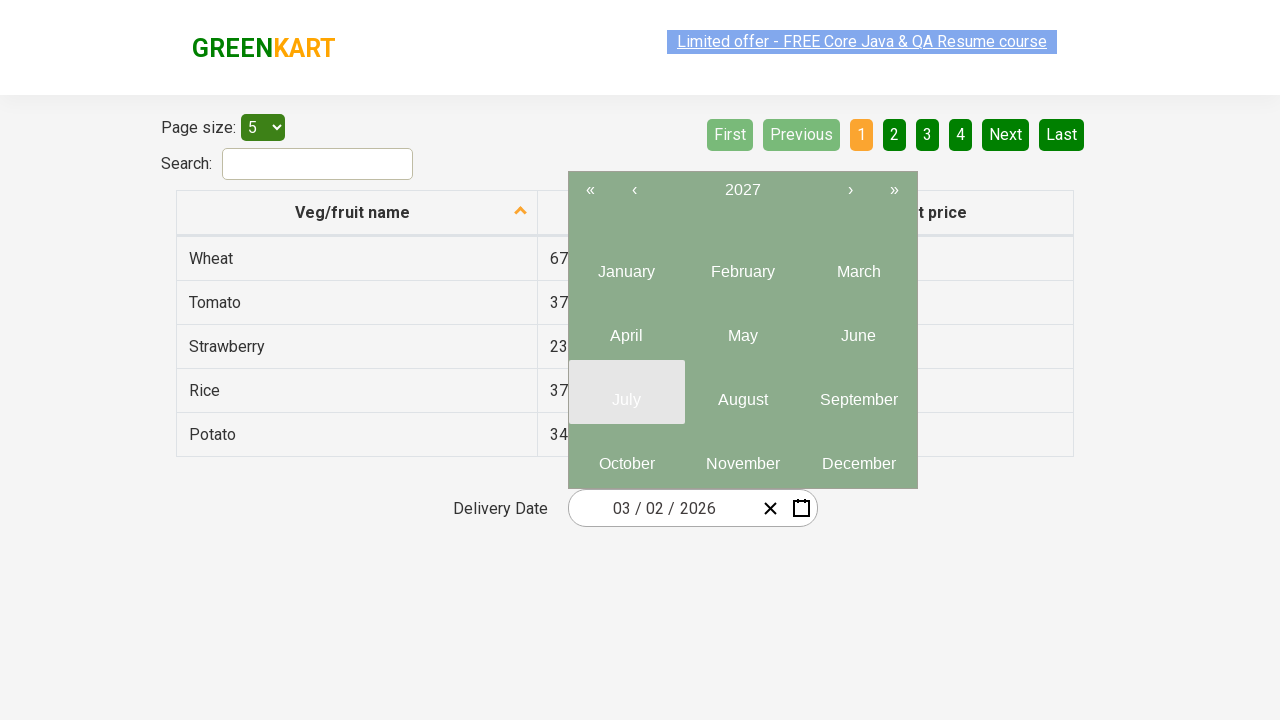

Selected month 6 (June) at (858, 328) on .react-calendar__year-view__months__month >> nth=5
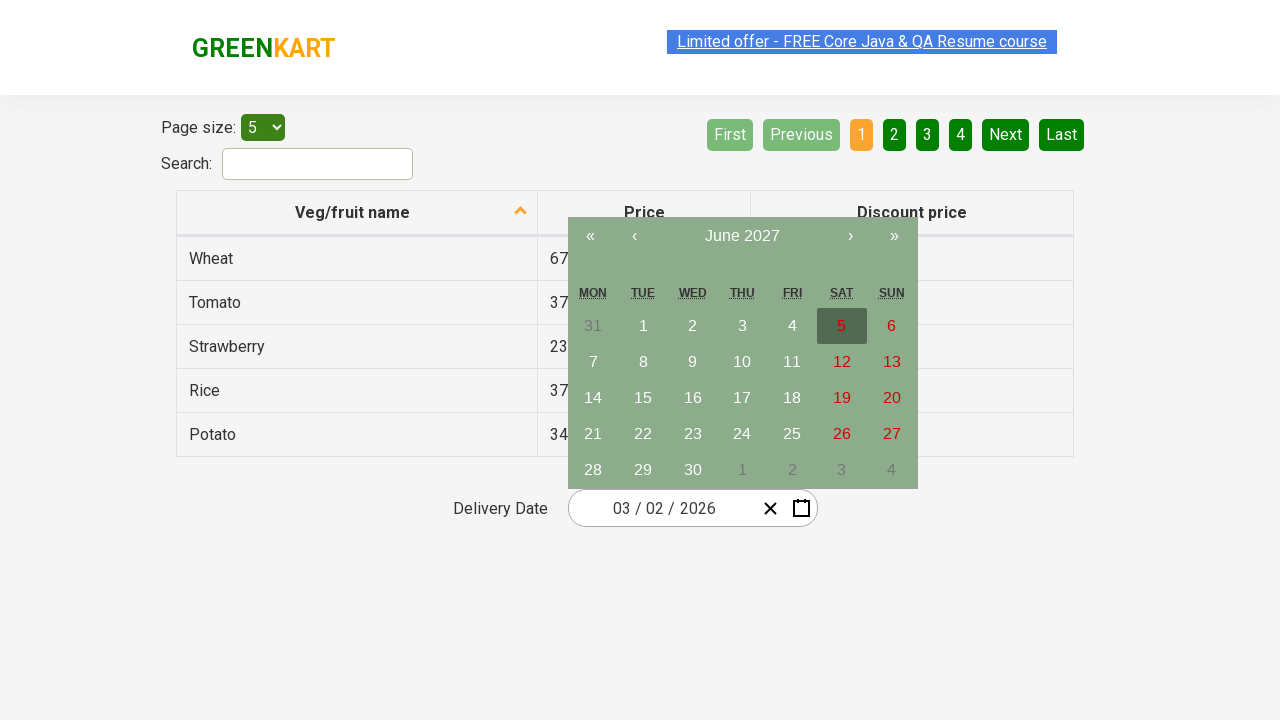

Selected date 15 at (643, 398) on //abbr[text()='15']
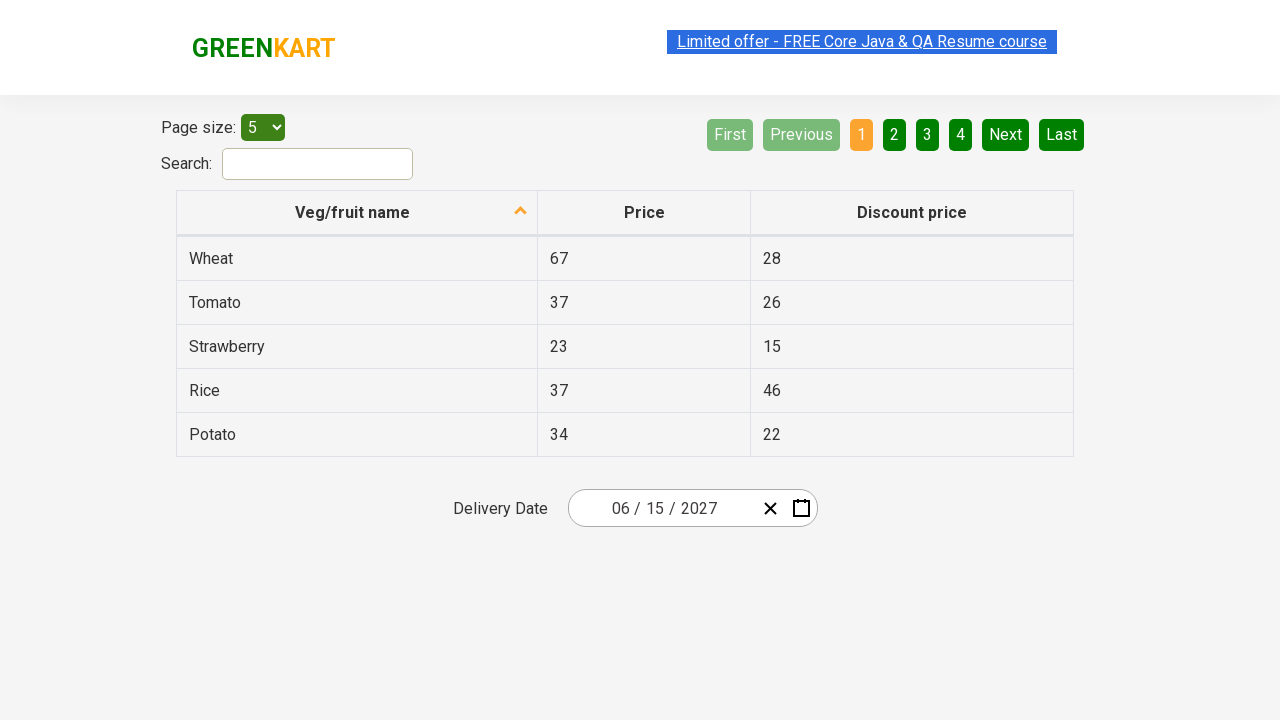

Located 4 date input fields
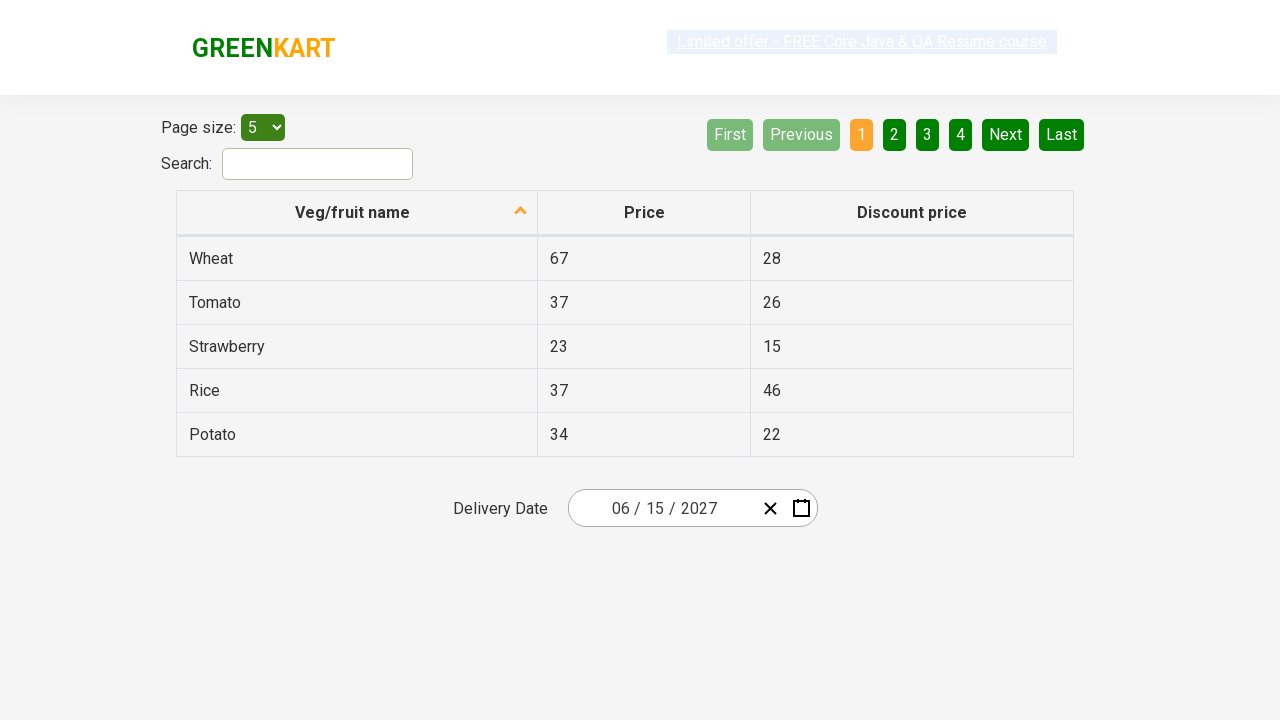

Retrieved value '6' from input field 1
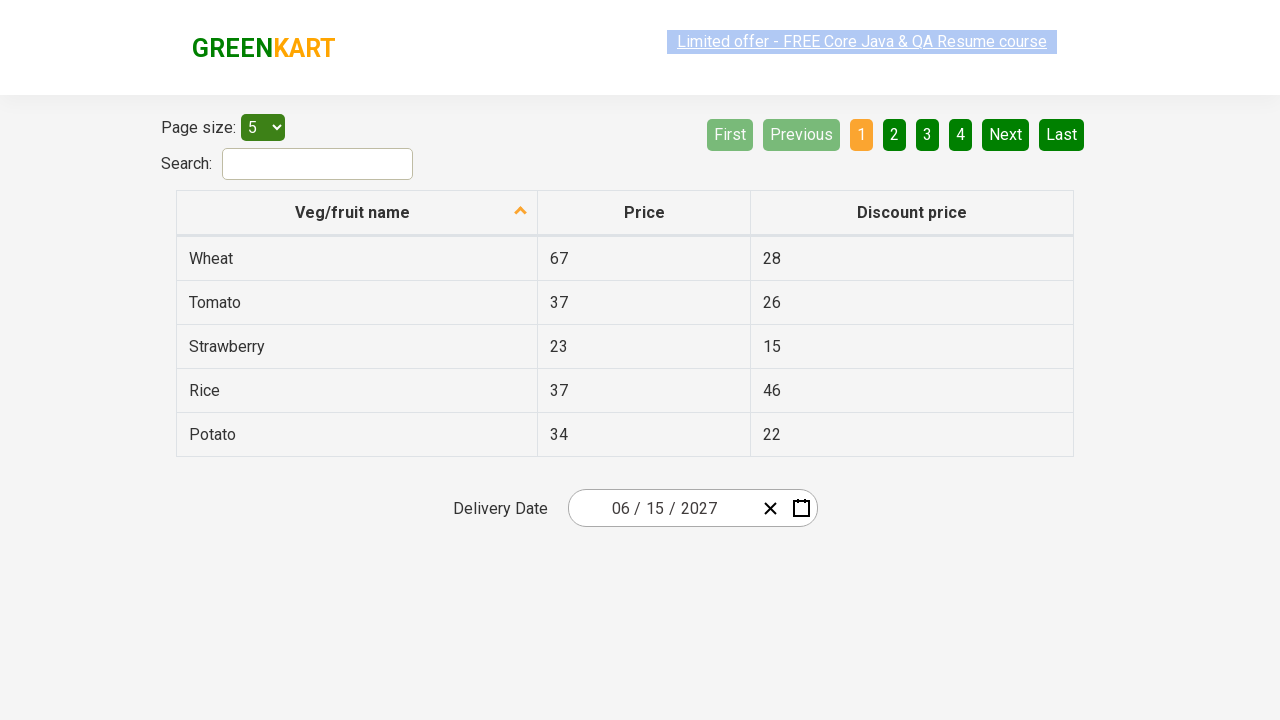

Verified input field 1 value '6' matches expected '6'
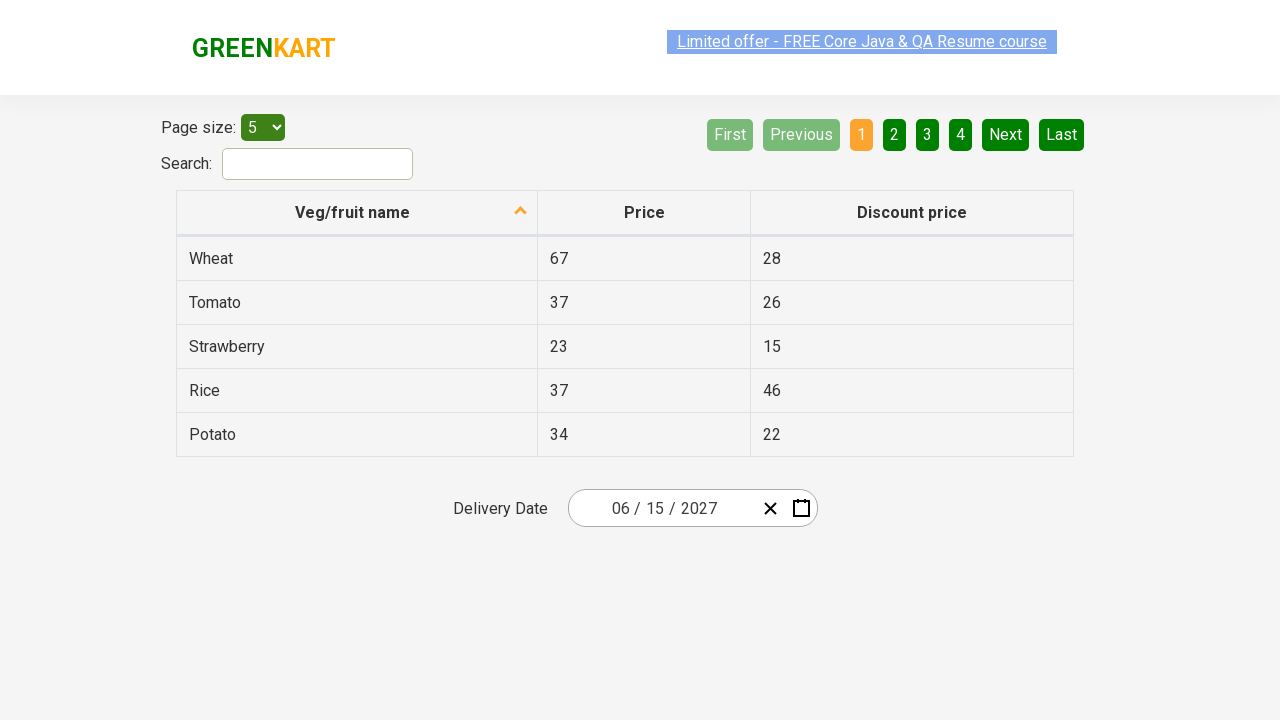

Retrieved value '15' from input field 2
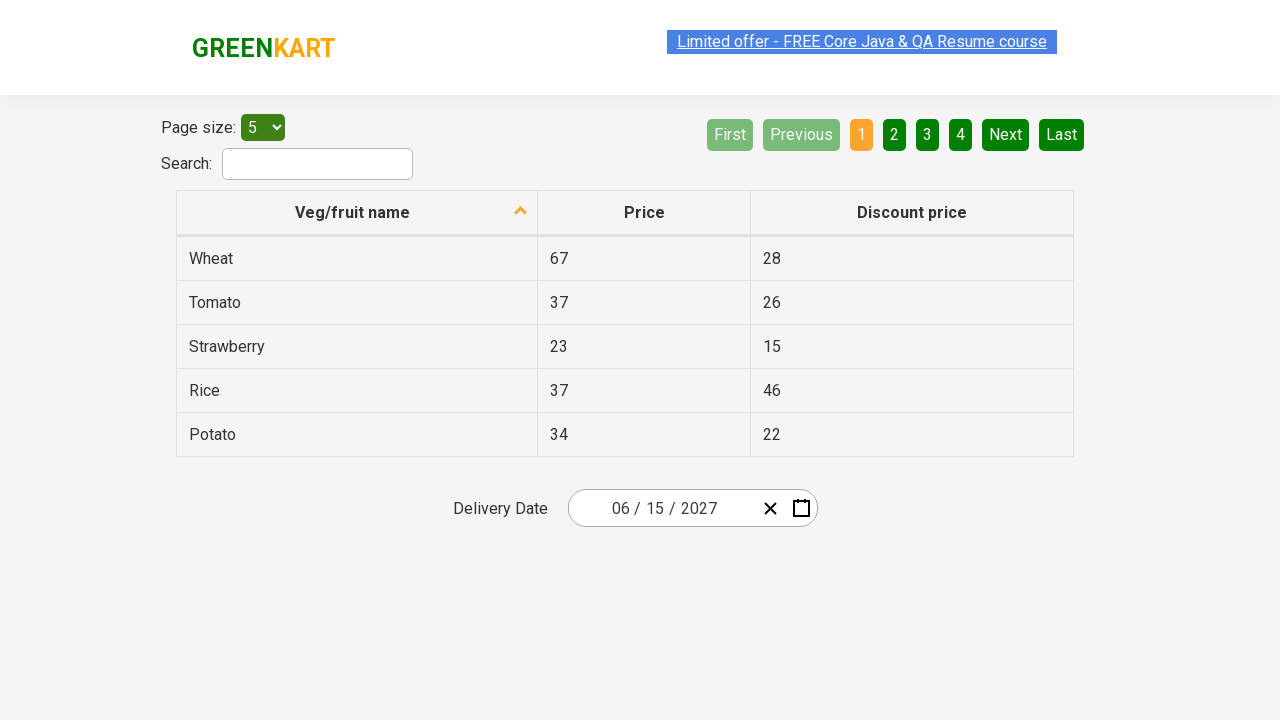

Verified input field 2 value '15' matches expected '15'
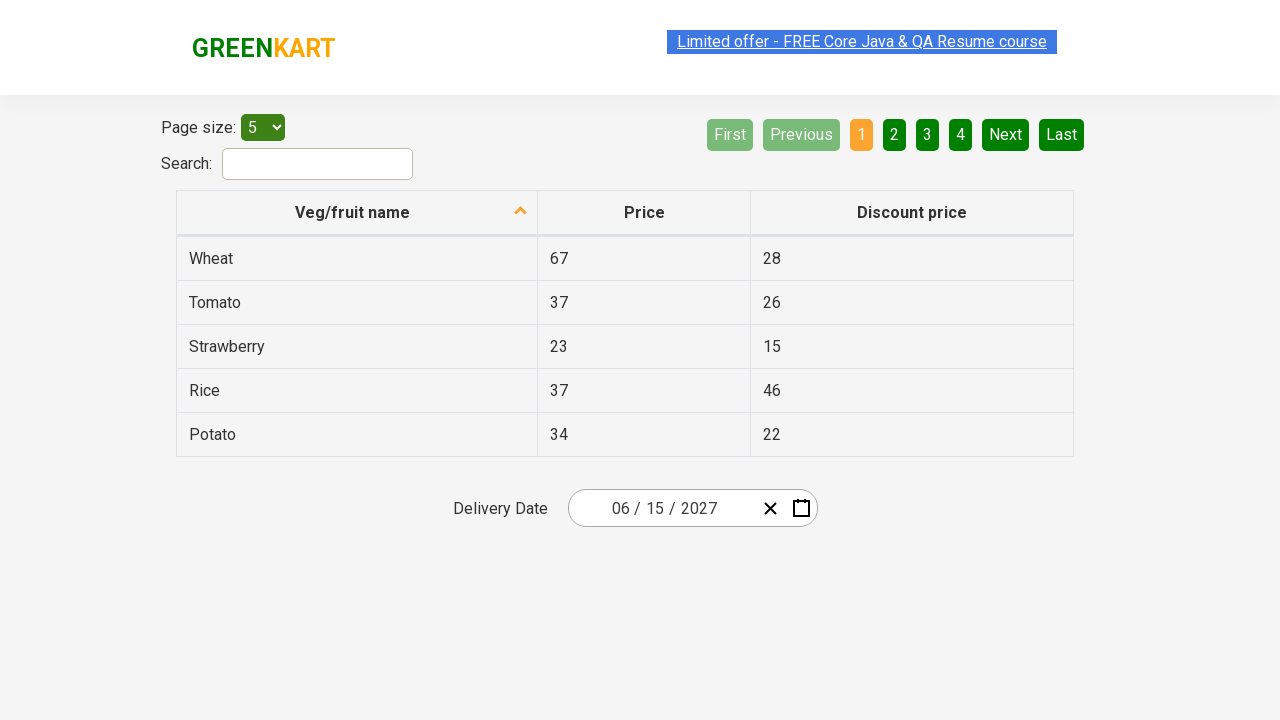

Retrieved value '2027' from input field 3
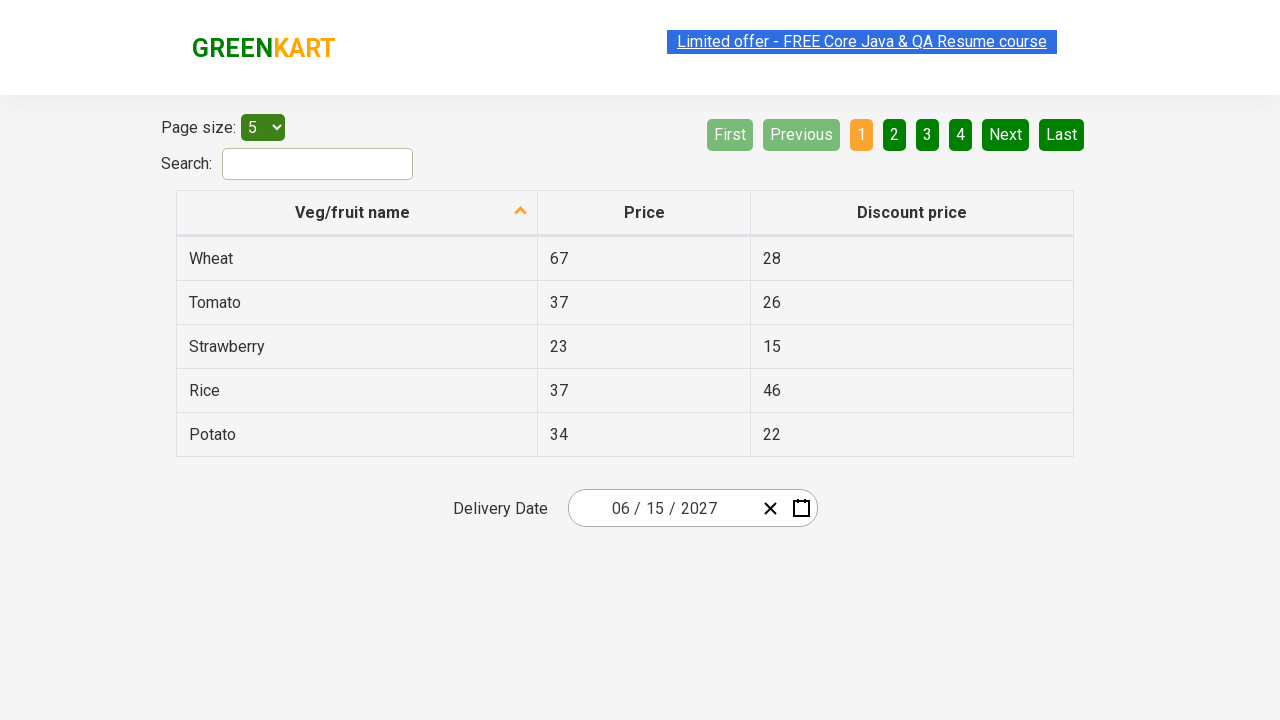

Verified input field 3 value '2027' matches expected '2027'
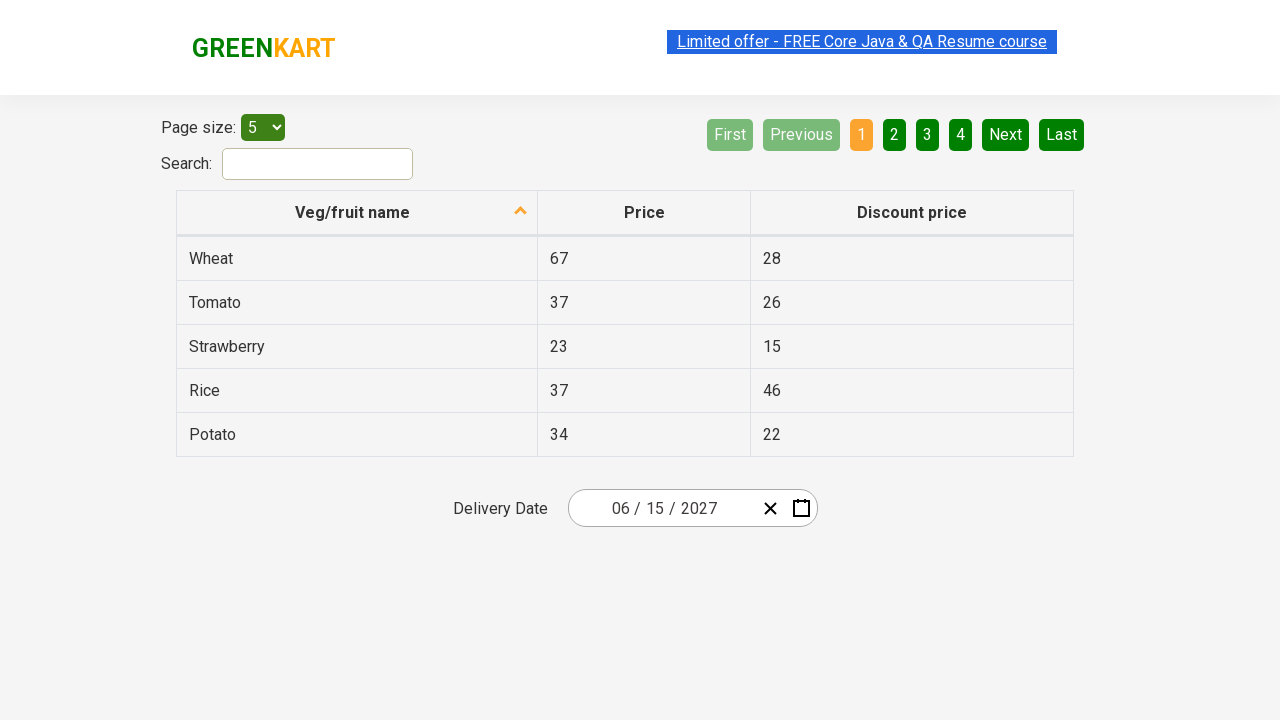

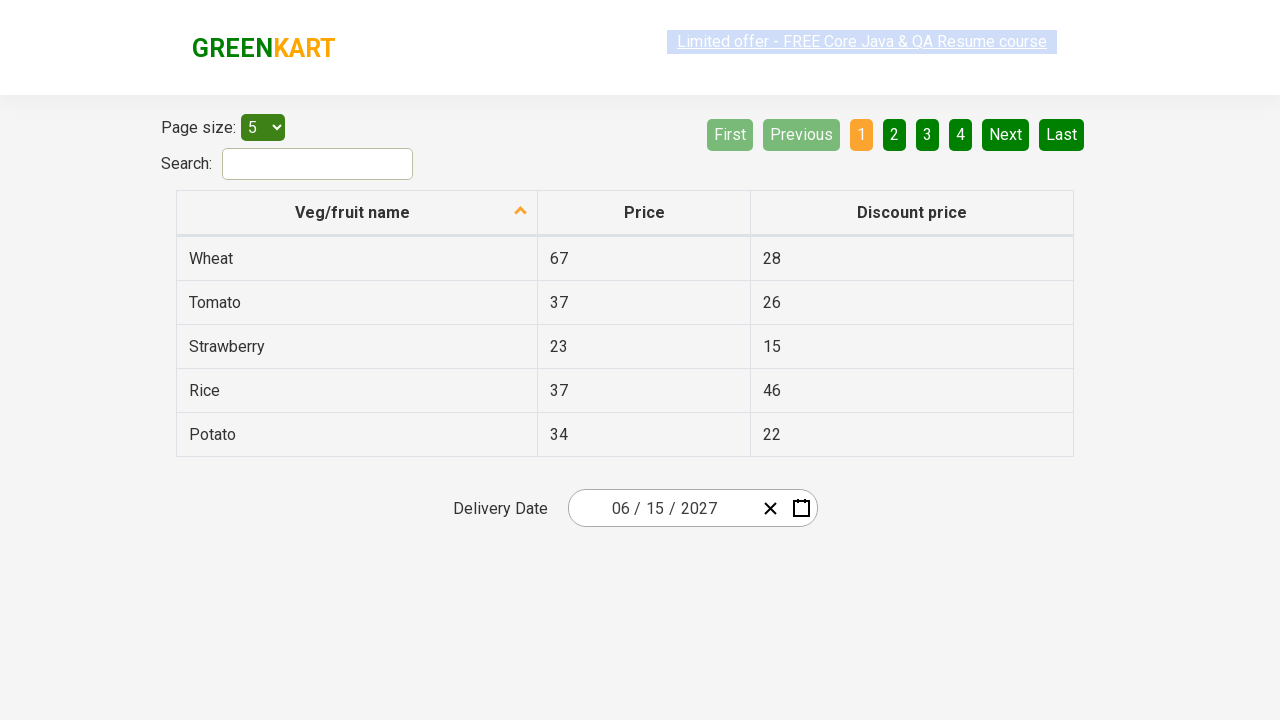